Tests the Text Box form by navigating to Elements section, filling name and email fields, and verifying the submitted data is displayed correctly

Starting URL: https://demoqa.com

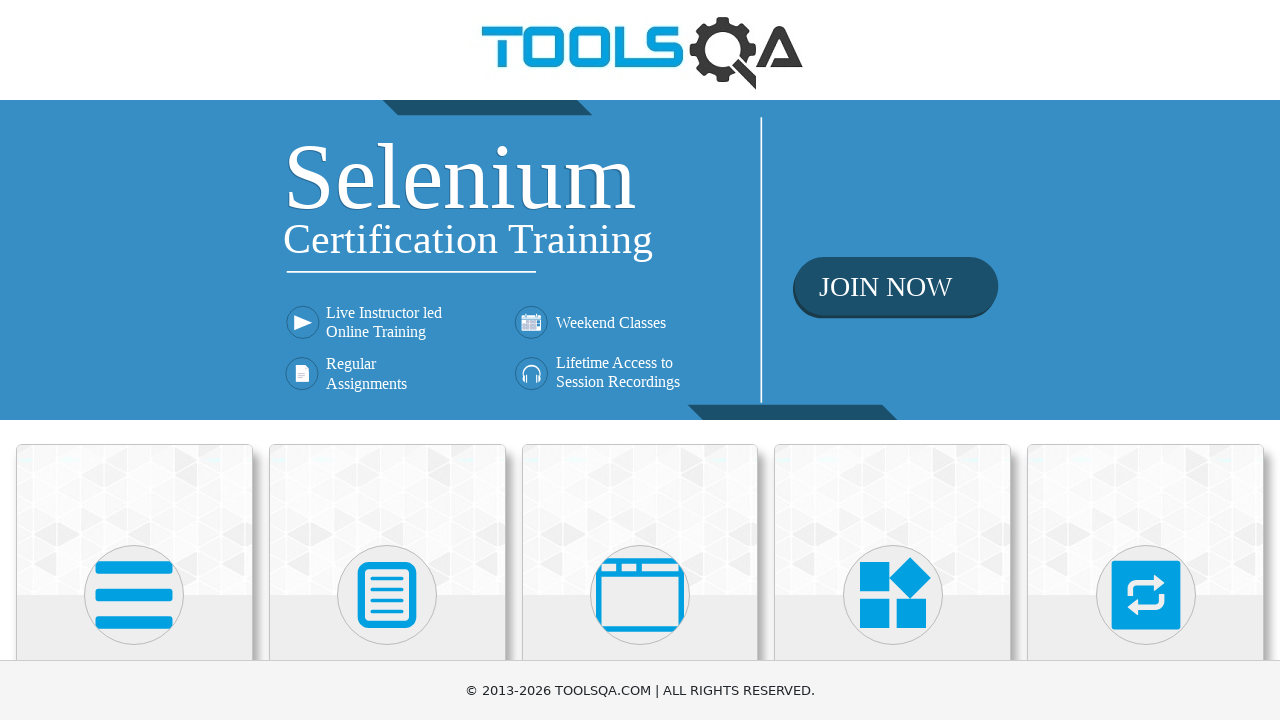

Clicked on Elements card at (134, 520) on xpath=(//div[@class='card-up'])[1]
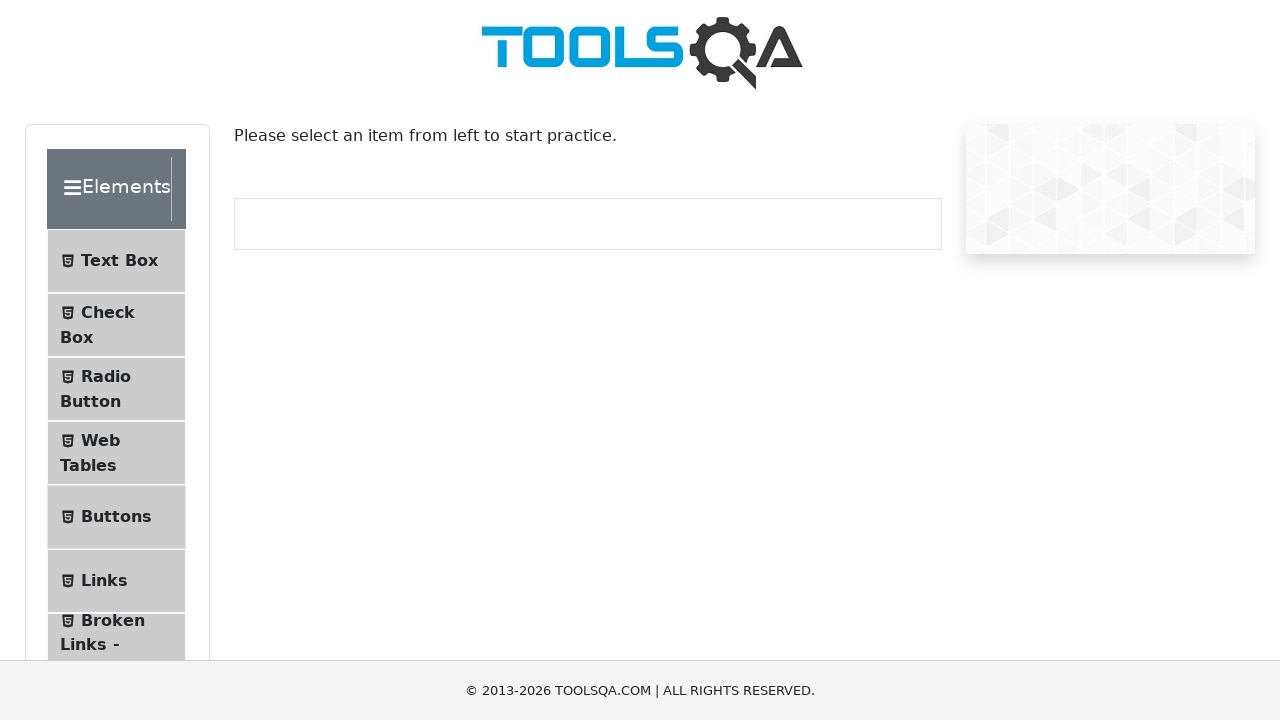

Clicked on Text Box menu item at (119, 261) on xpath=//span[contains(text(), 'Text Box')]
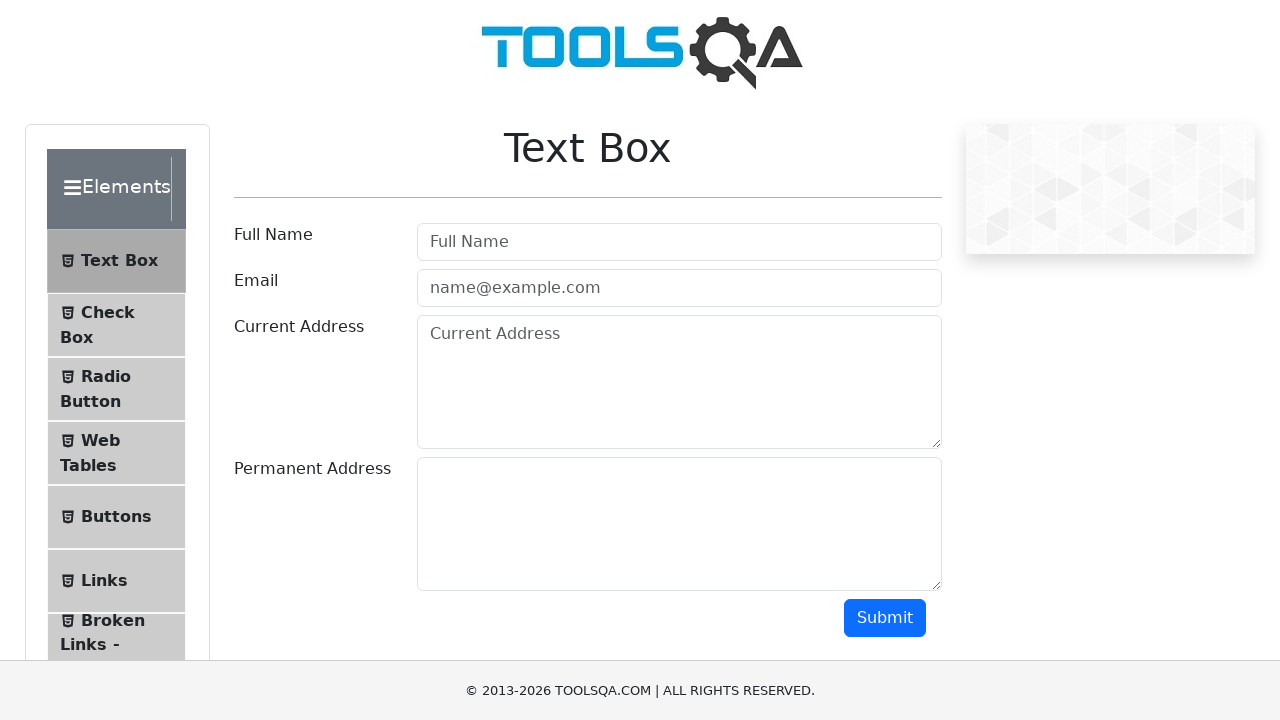

Filled name field with 'Jane Dou' on #userName
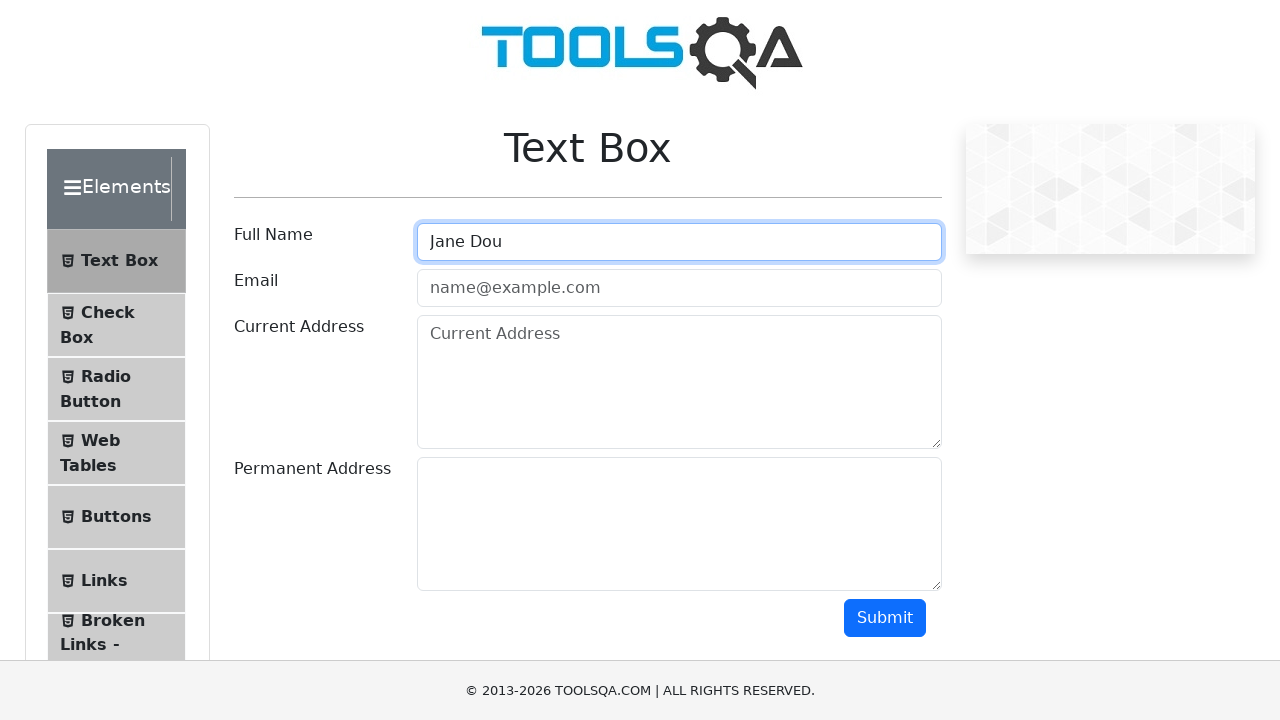

Filled email field with 'example@example.com' on #userEmail
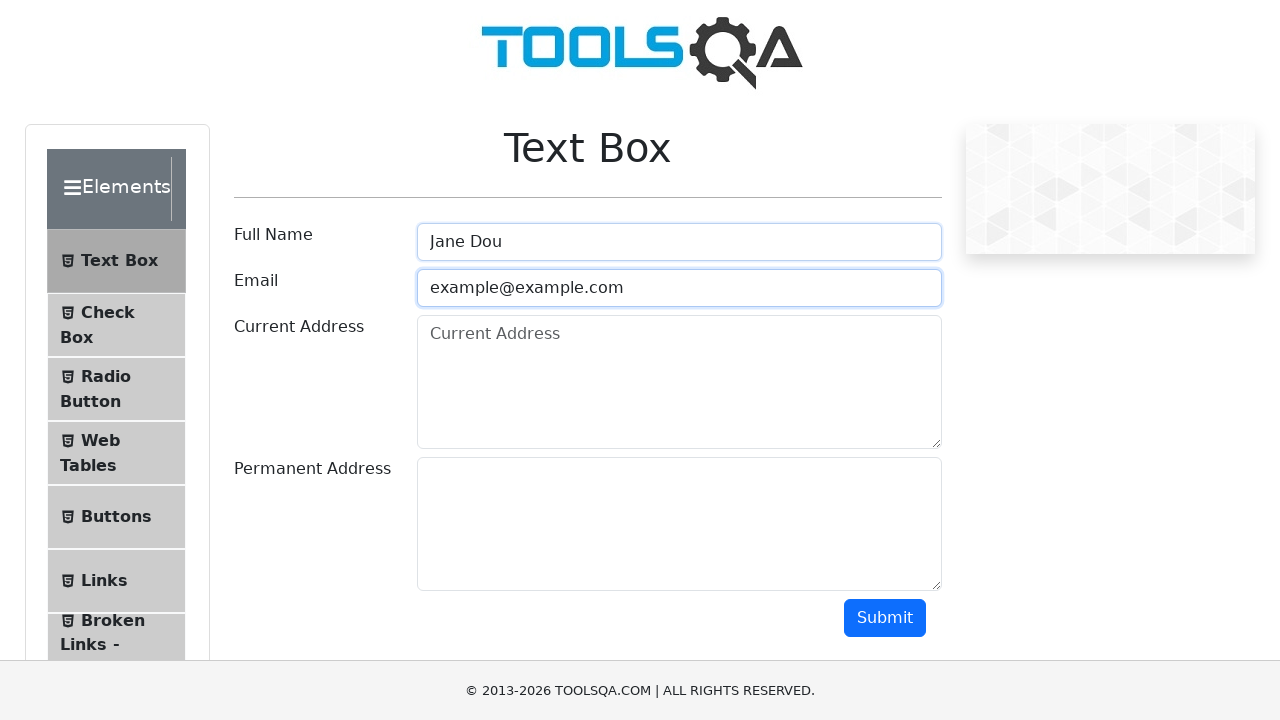

Clicked submit button to submit the form at (885, 618) on #submit
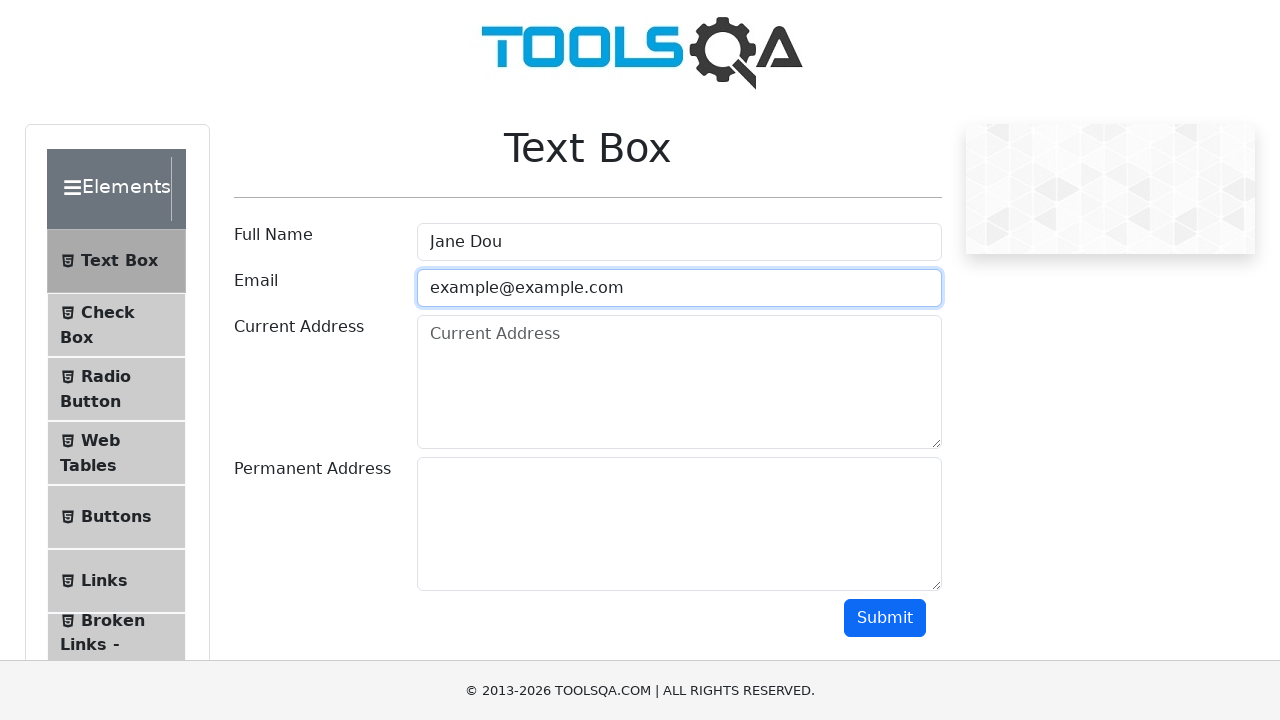

Form submission verified - output section loaded with submitted data
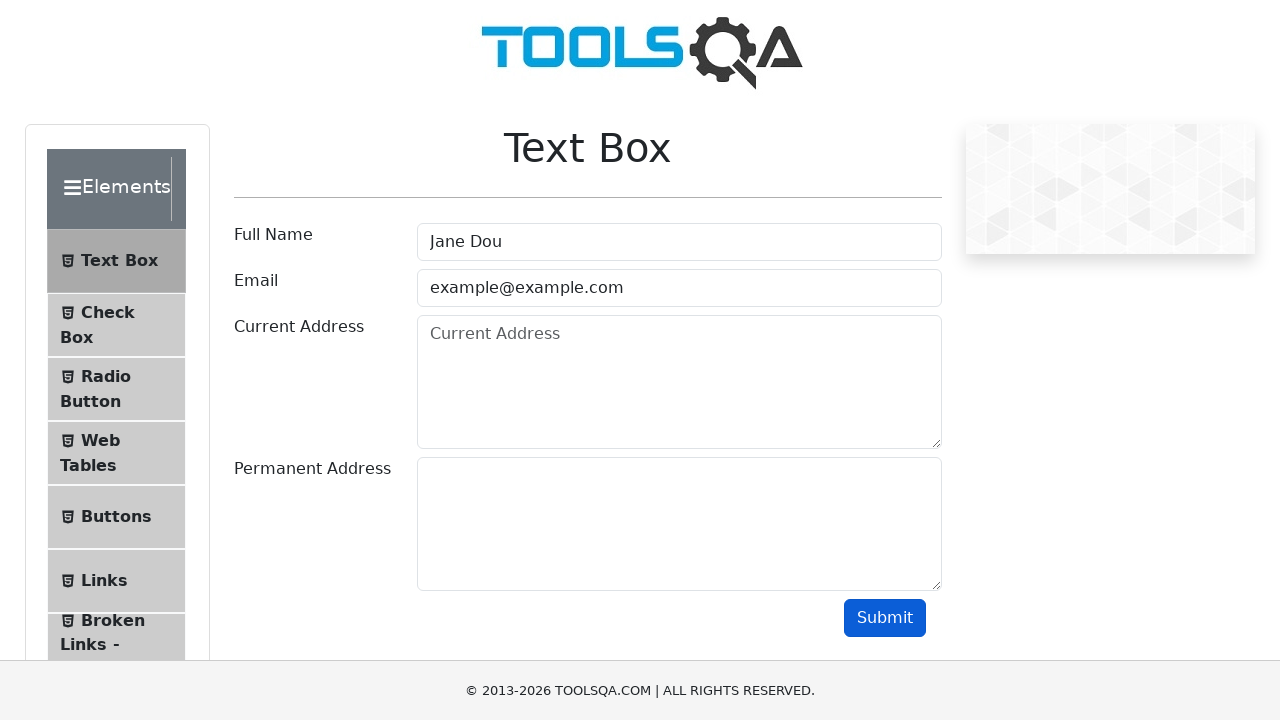

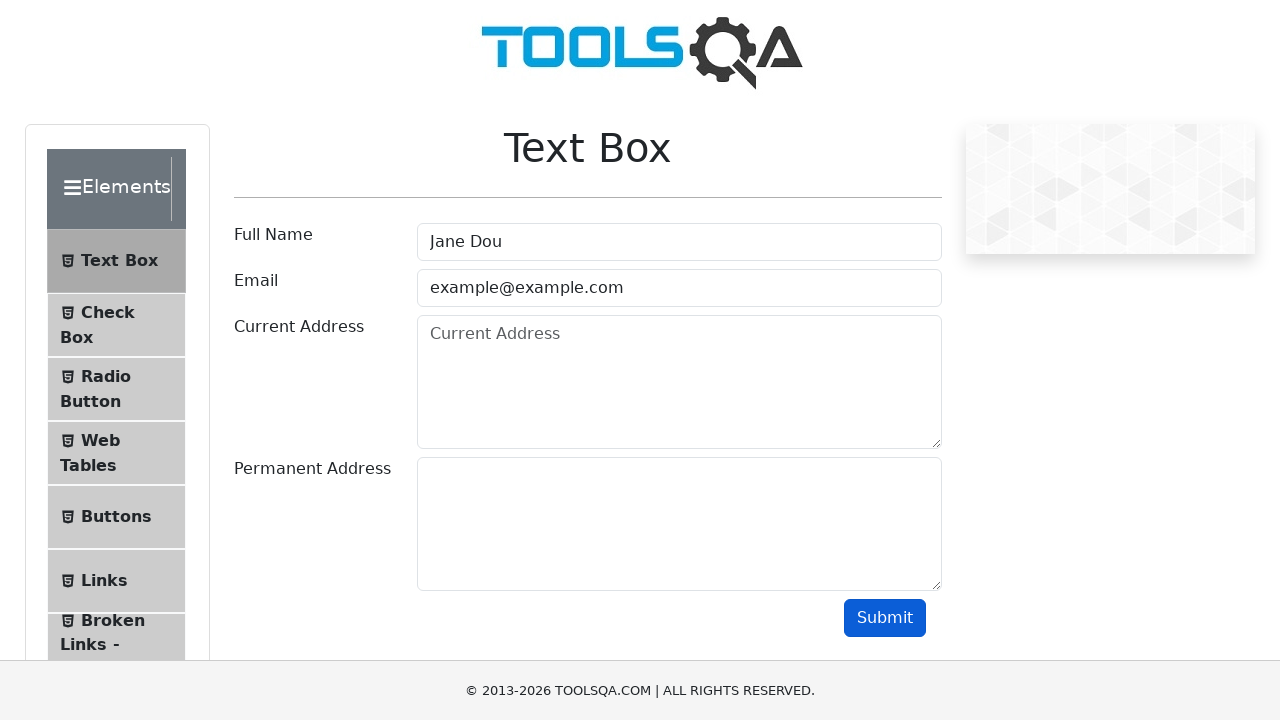